Tests checkbox functionality by finding all checkboxes on the page and verifying that the second checkbox is checked using both attribute lookup and is_selected methods.

Starting URL: http://the-internet.herokuapp.com/checkboxes

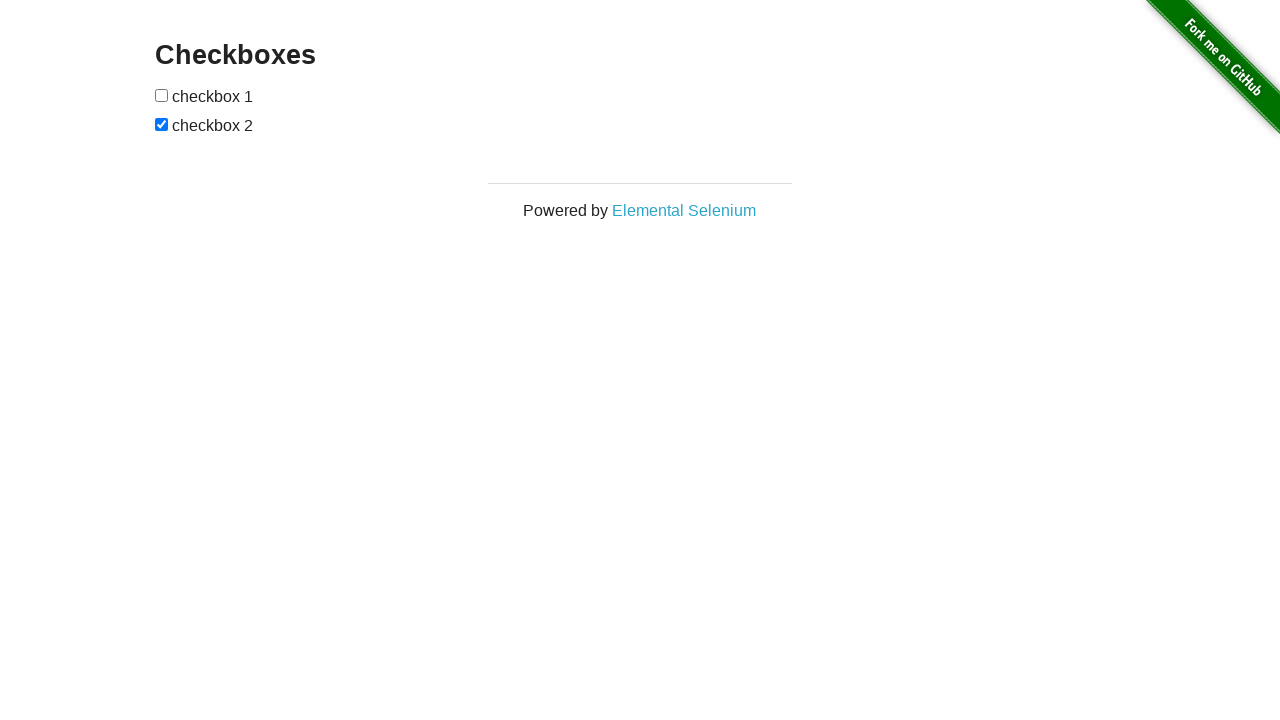

Waited for checkboxes to be present on the page
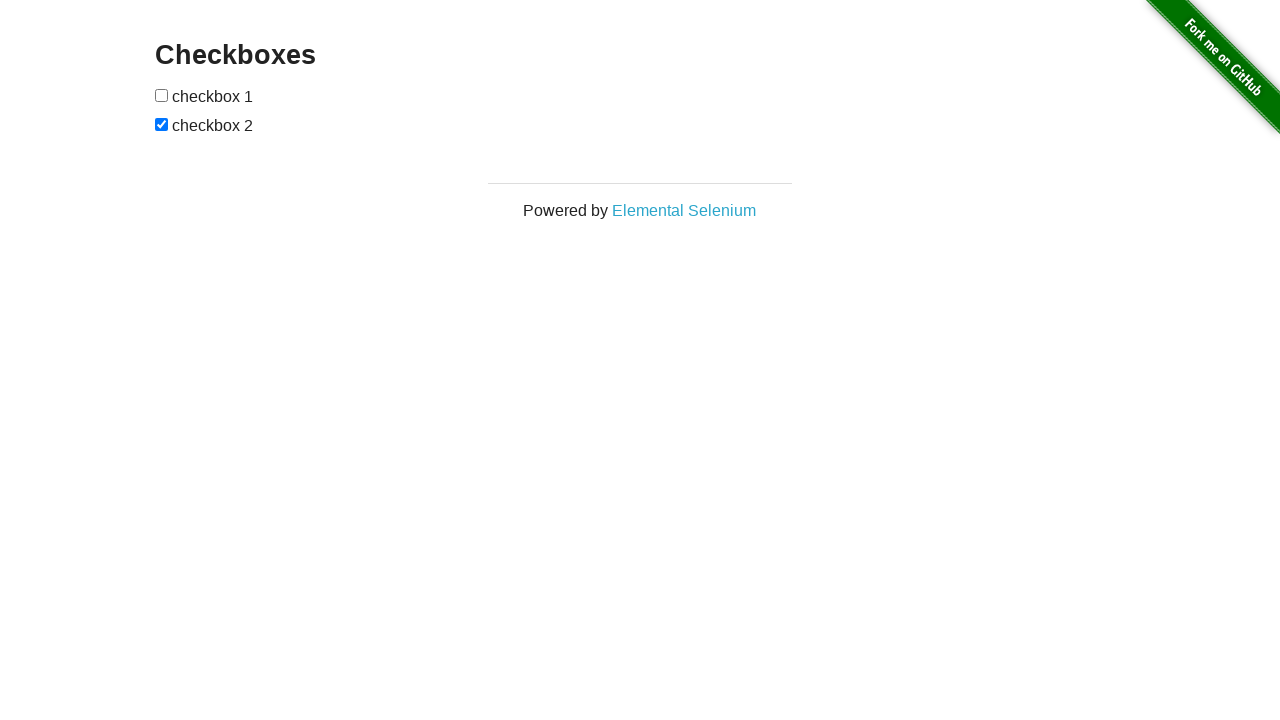

Located all checkboxes on the page
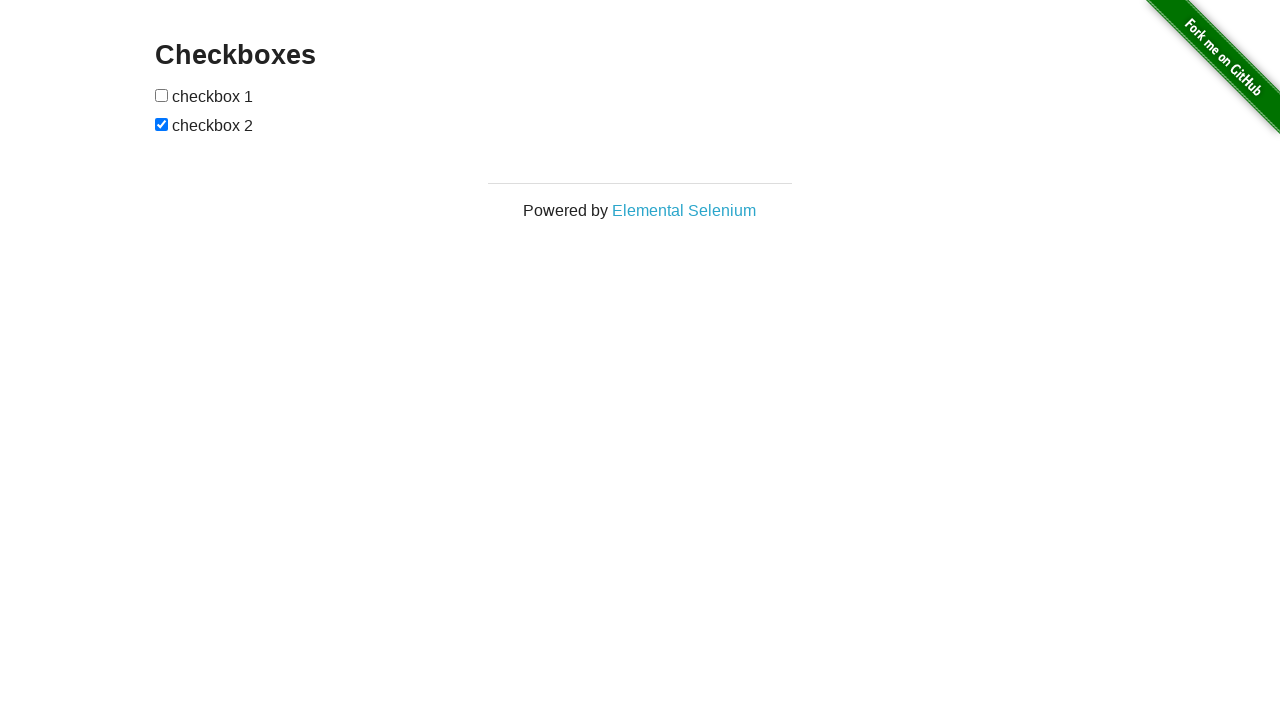

Verified second checkbox is checked using is_checked() method
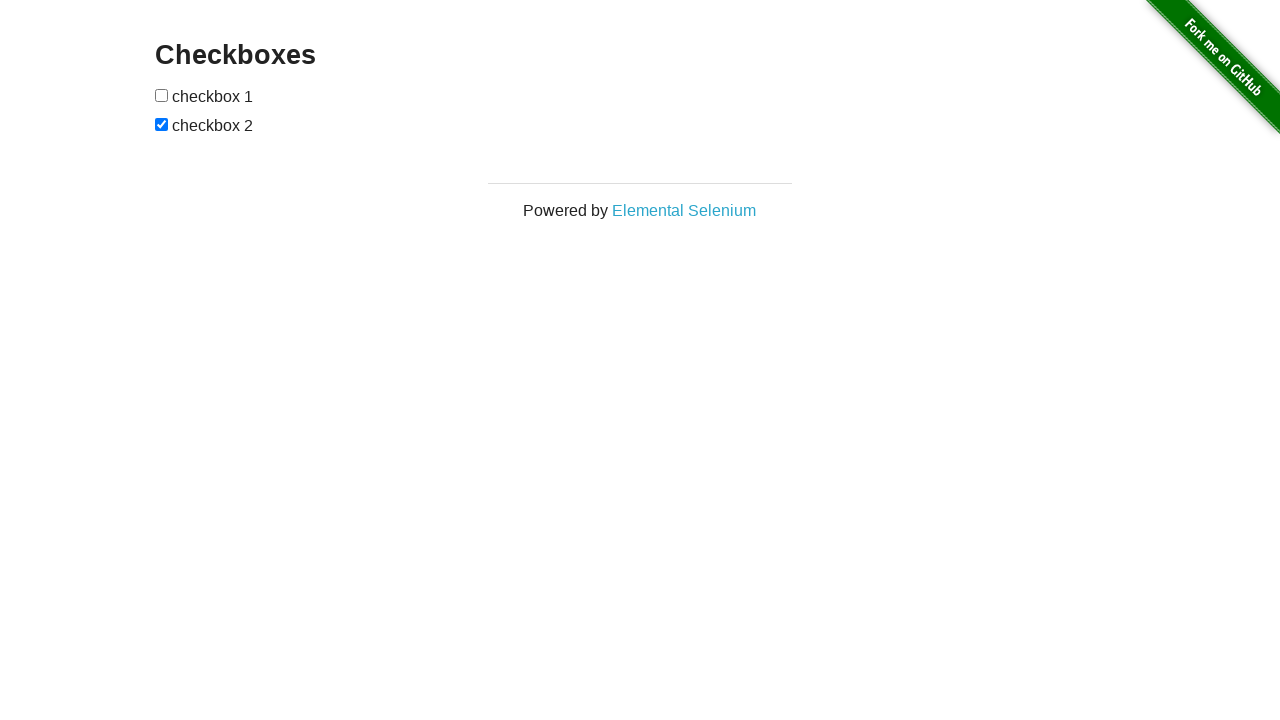

Verified first checkbox is not checked using is_checked() method
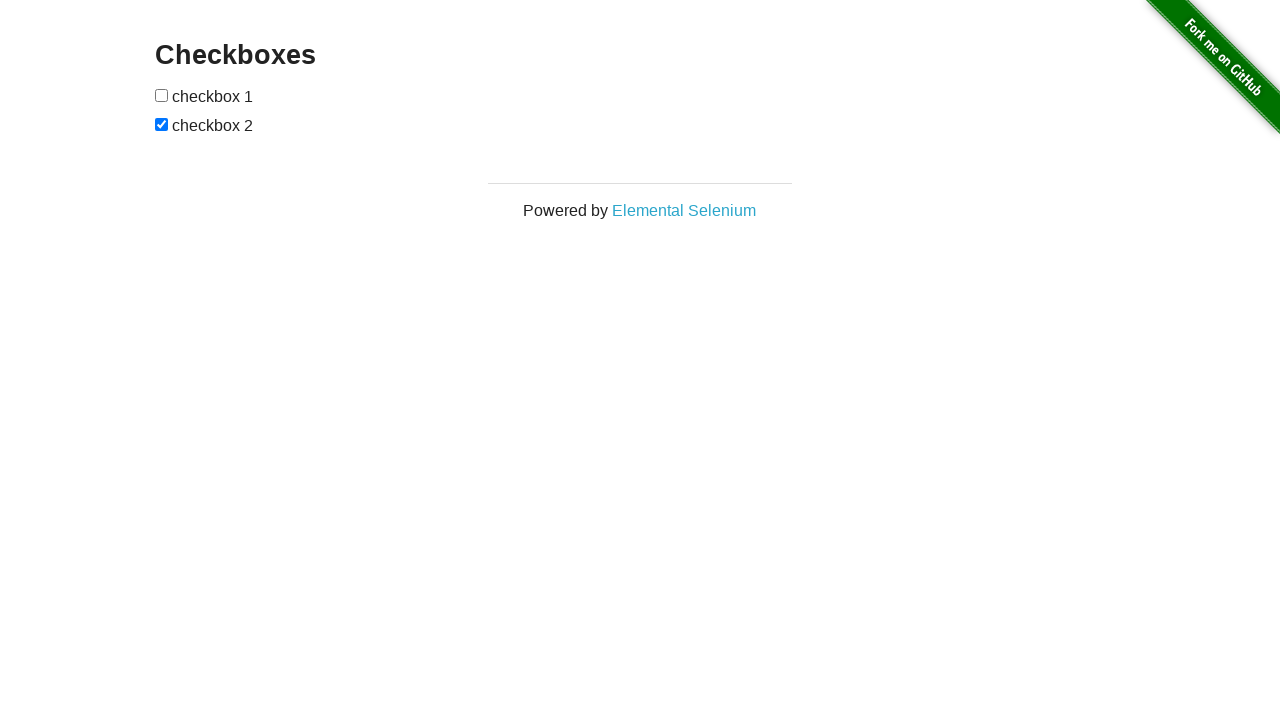

Clicked first checkbox to check it at (162, 95) on input[type="checkbox"] >> nth=0
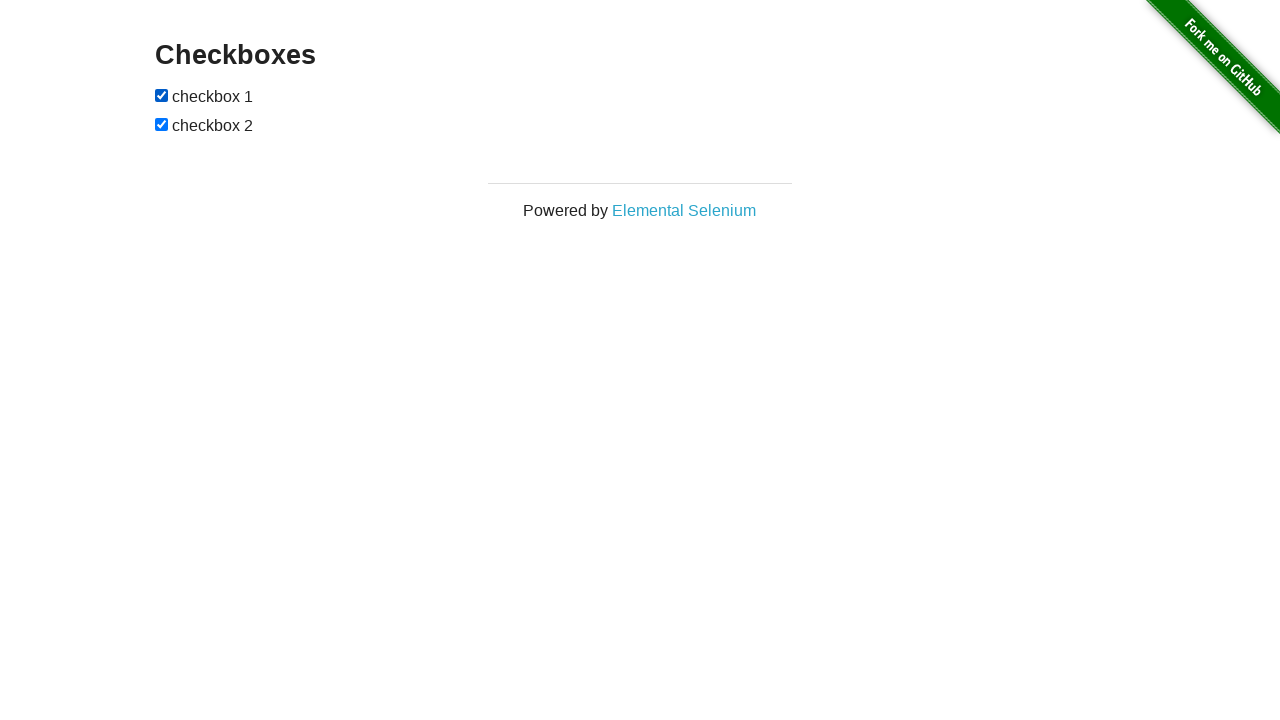

Verified first checkbox is now checked after clicking
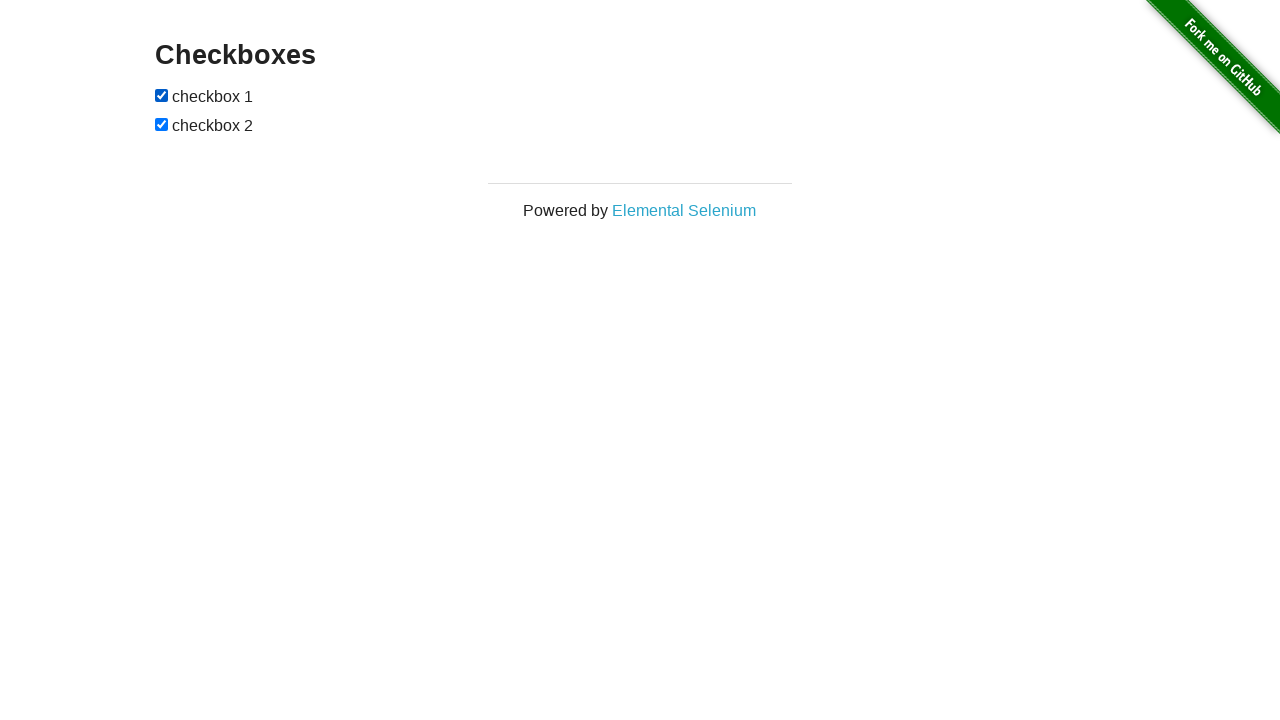

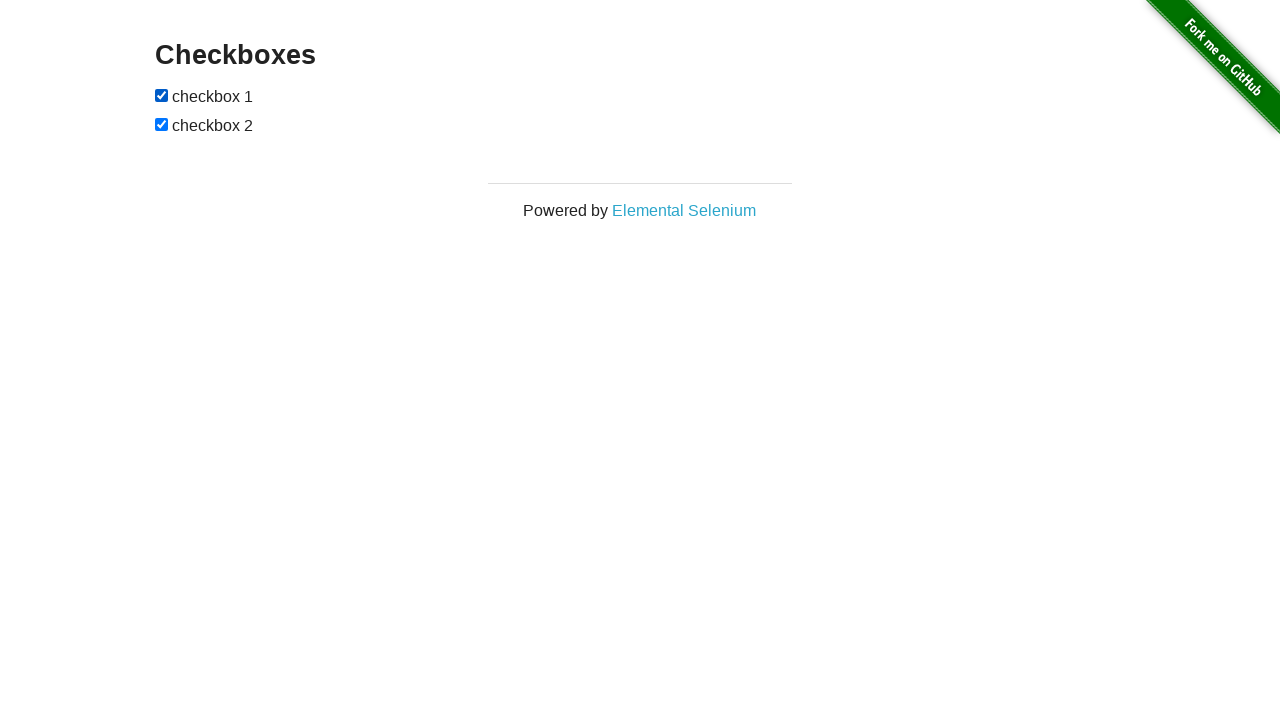